Tests the search functionality on Sohu Sports website by first clicking the search icon to search with the placeholder text, then entering a custom search query "NBA最新战报" and verifying the search results page opens correctly.

Starting URL: https://sports.sohu.com

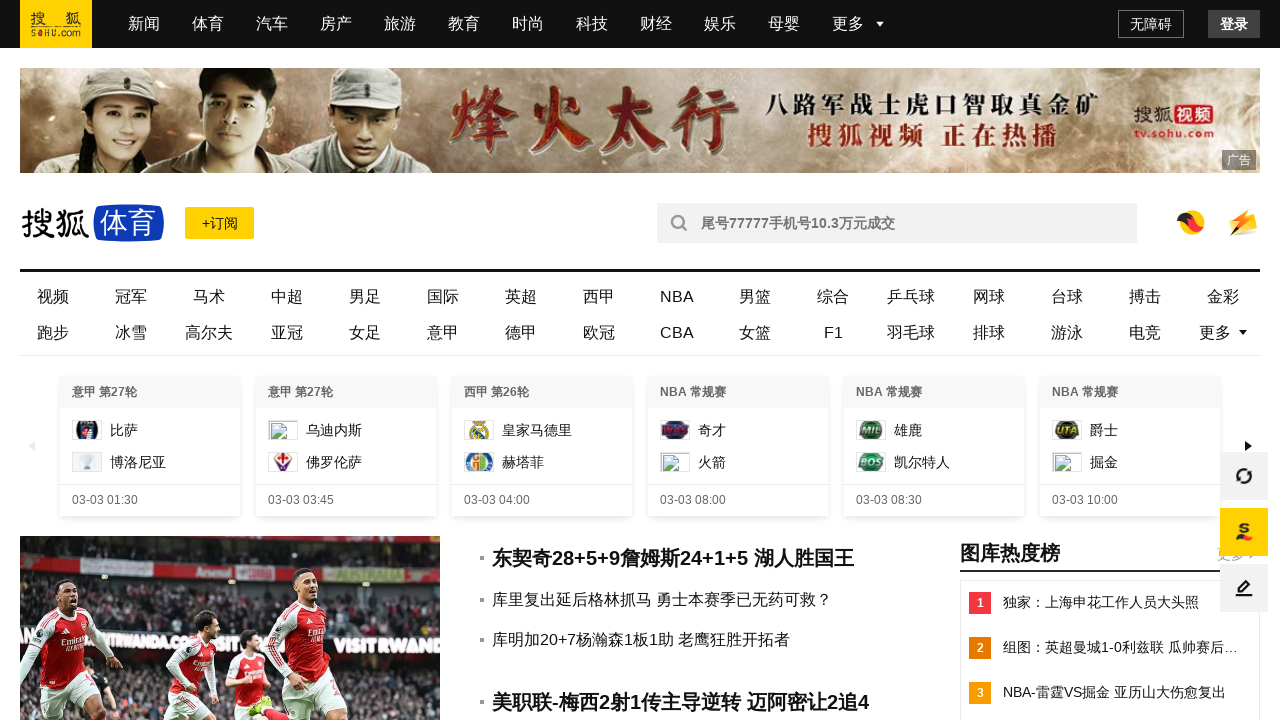

Located search input element
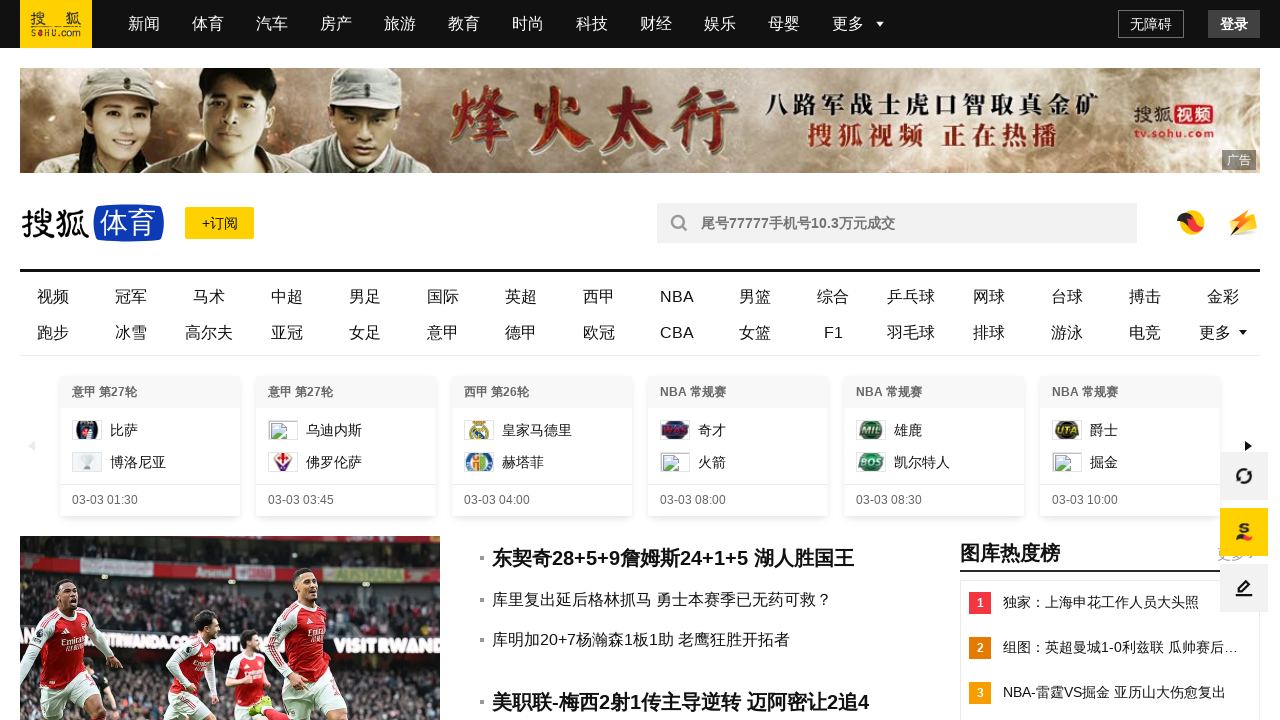

Retrieved placeholder text: '尾号77777手机号10.3万元成交'
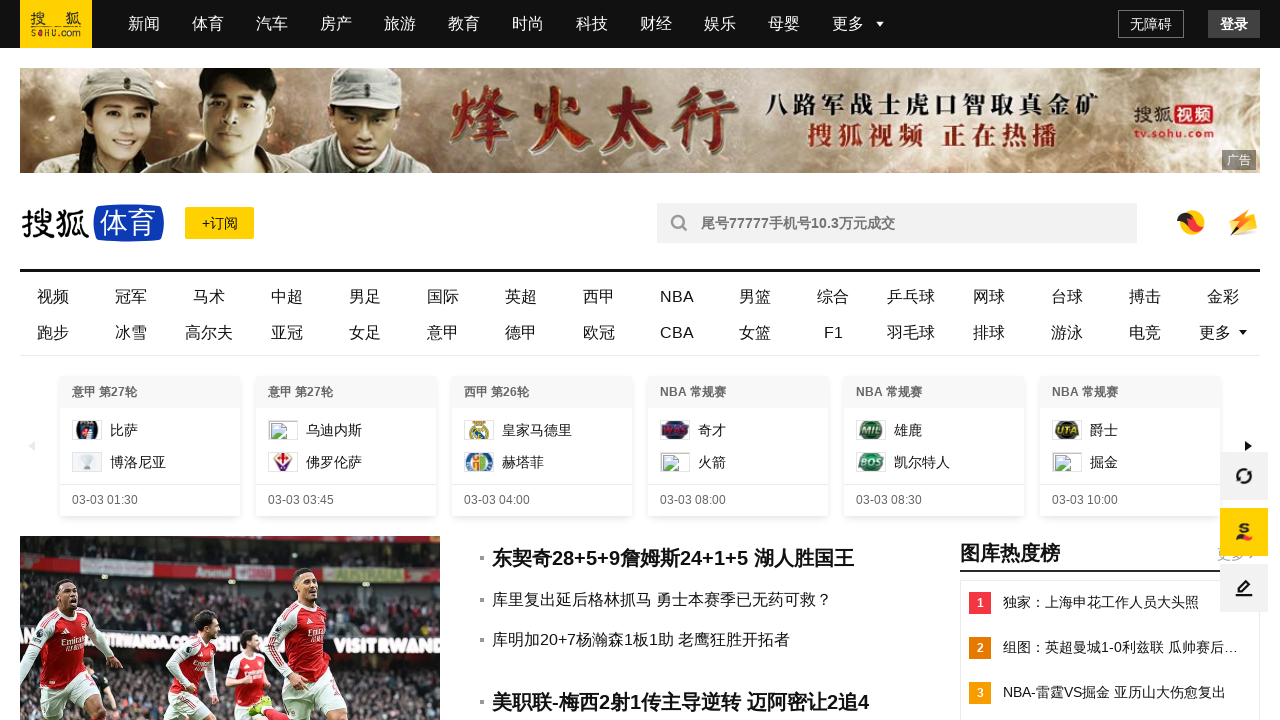

Clicked search icon to open search with placeholder text at (679, 223) on div.search-icon.search-btn-wrap
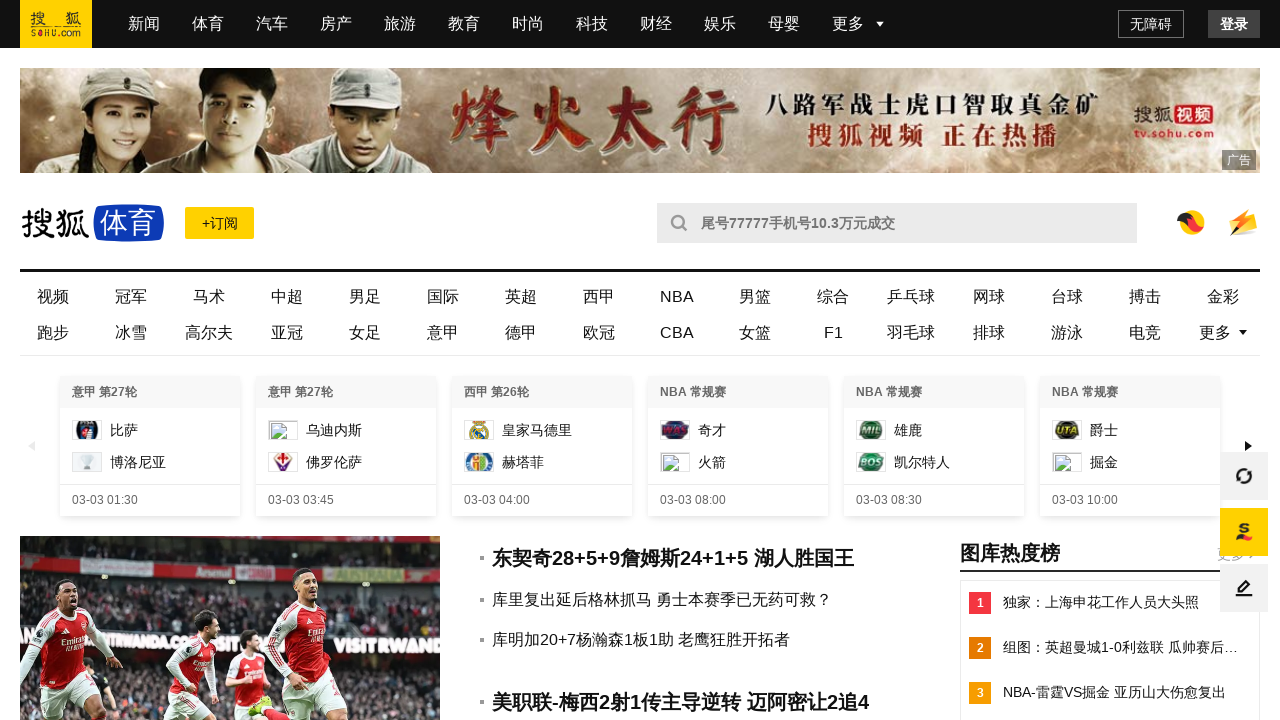

New page opened from search icon click
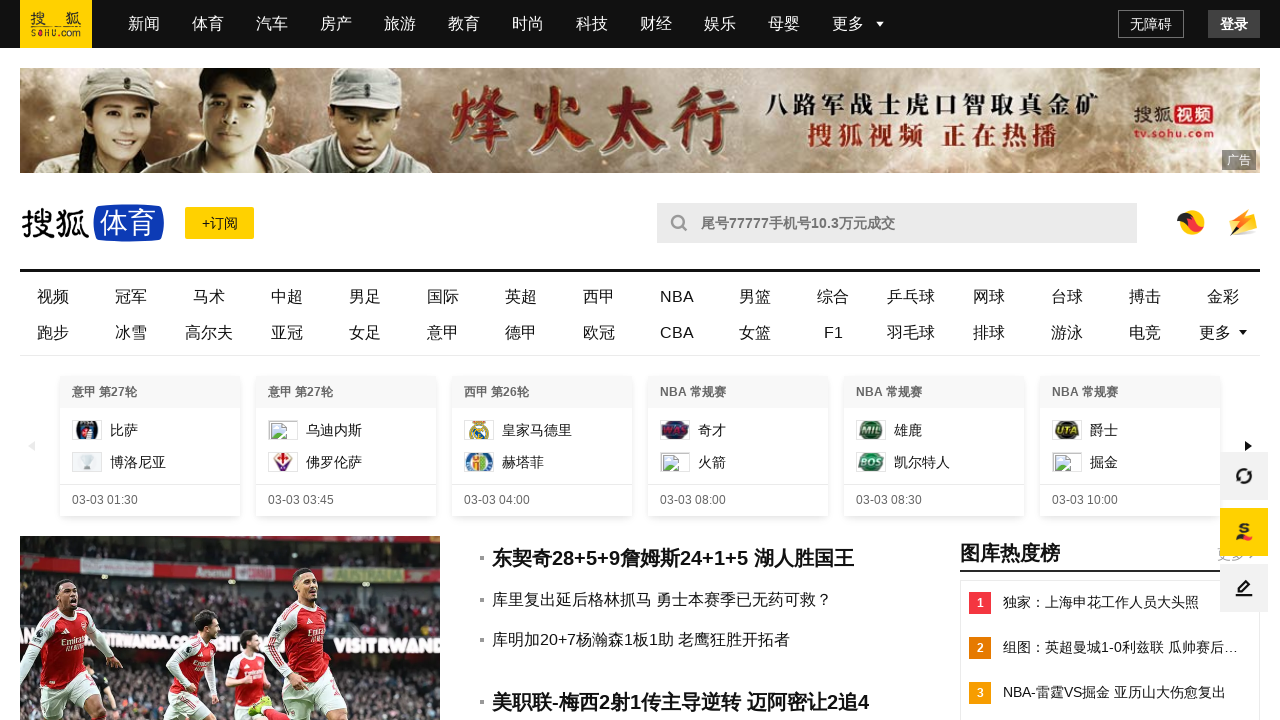

New page loaded (domcontentloaded)
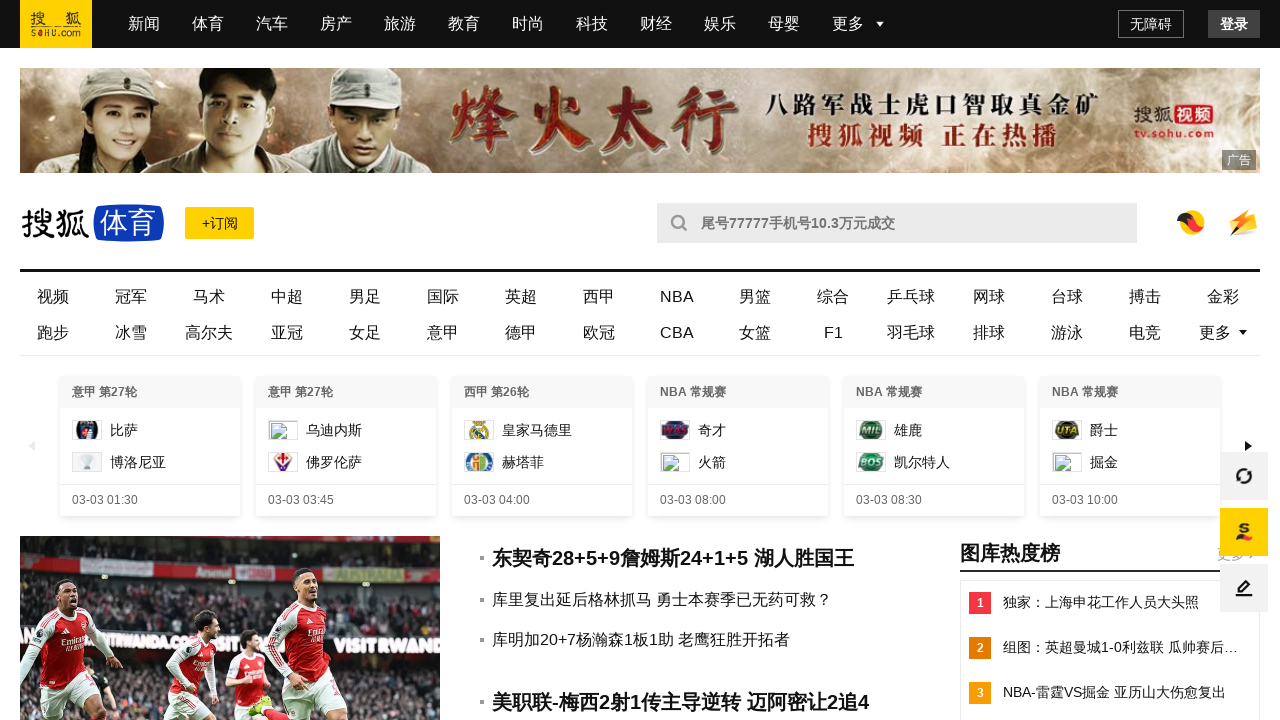

Clicked search input field to activate it at (897, 223) on input.search-input
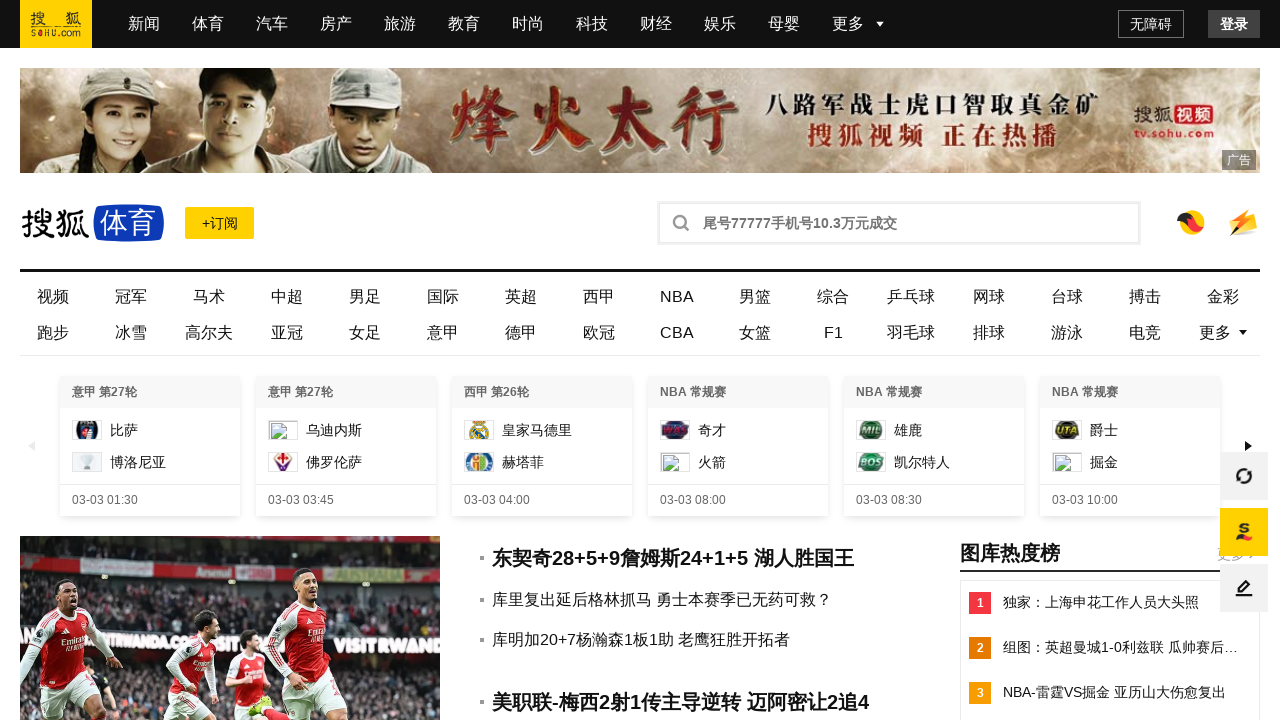

Entered custom search query 'NBA最新战报' in search field on input.search-input
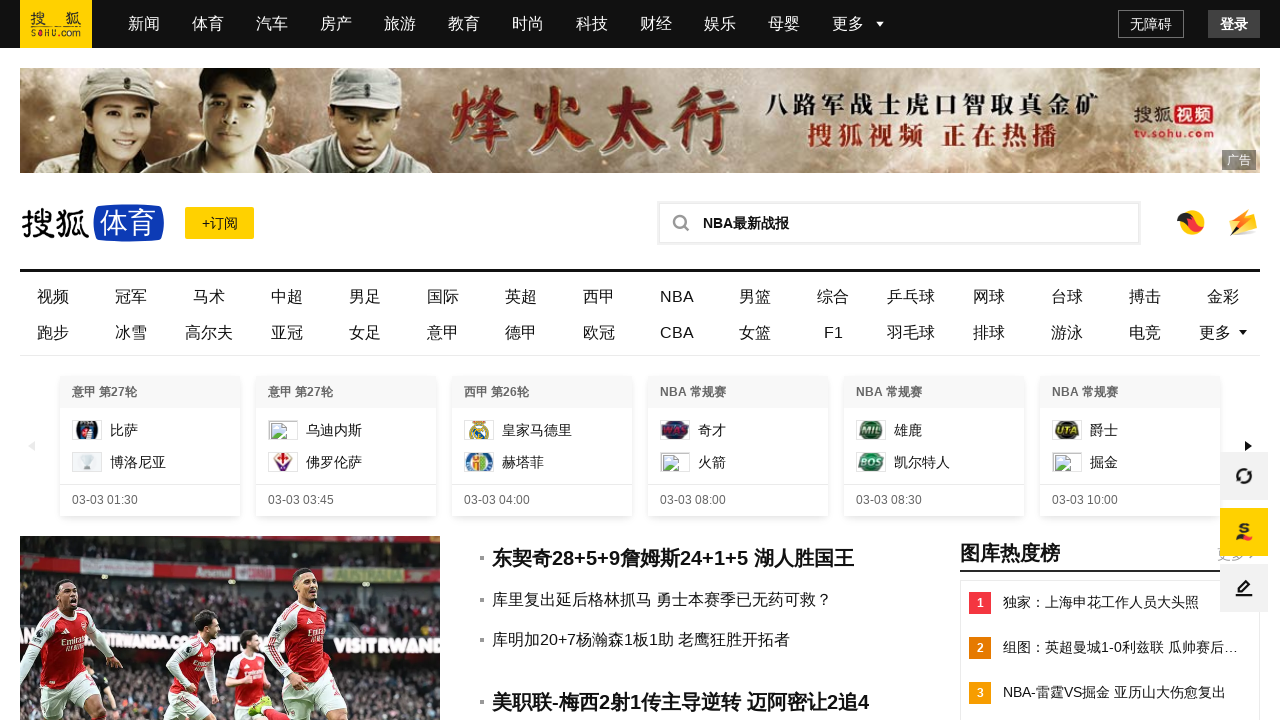

Pressed Enter to submit search query on input.search-input
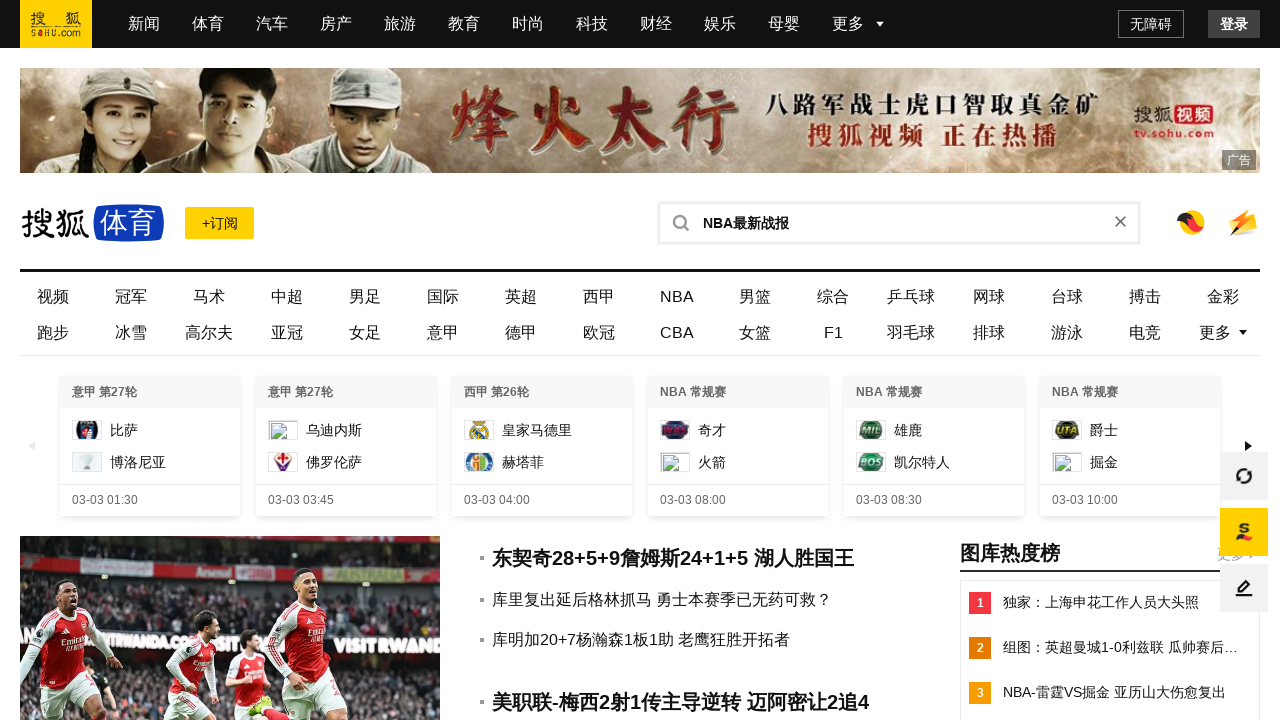

Clicked search icon again to open search results page at (679, 221) on div.search-icon.search-btn-wrap
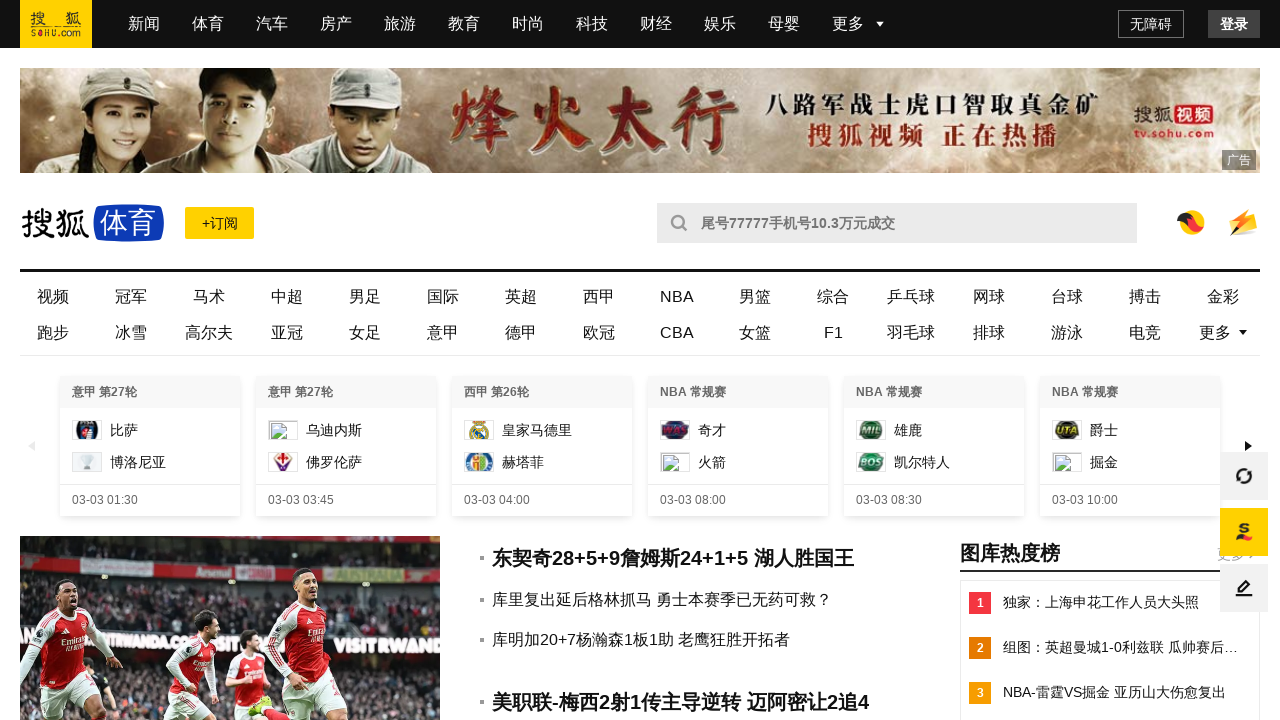

Search results page opened
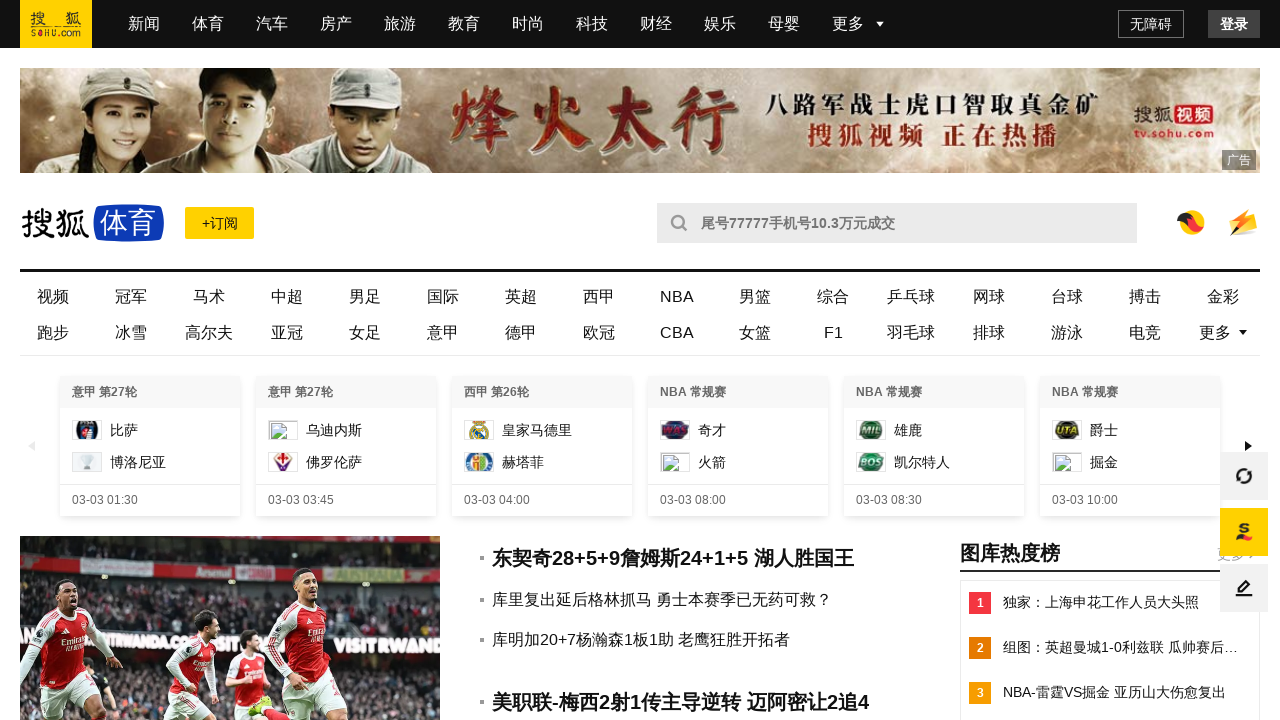

Search results page loaded (domcontentloaded)
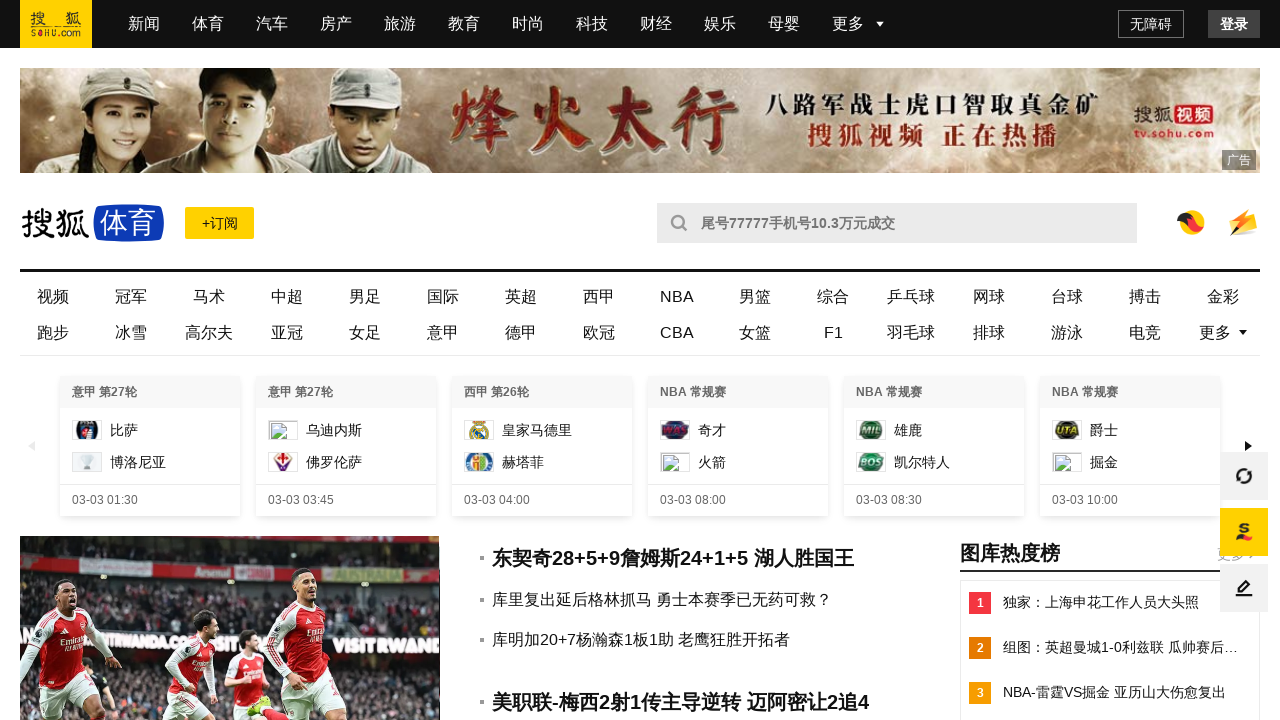

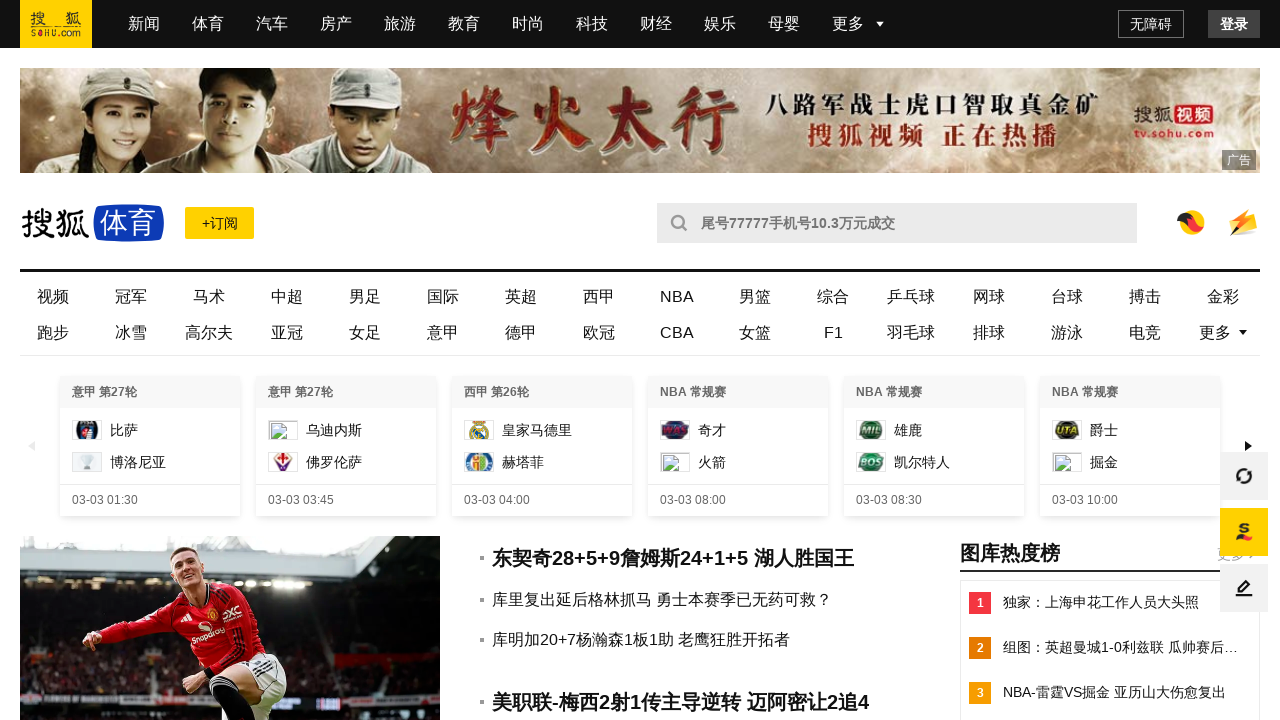